Clicks reveal button and verifies the revealed input element can be found

Starting URL: https://www.selenium.dev/selenium/web/dynamic.html

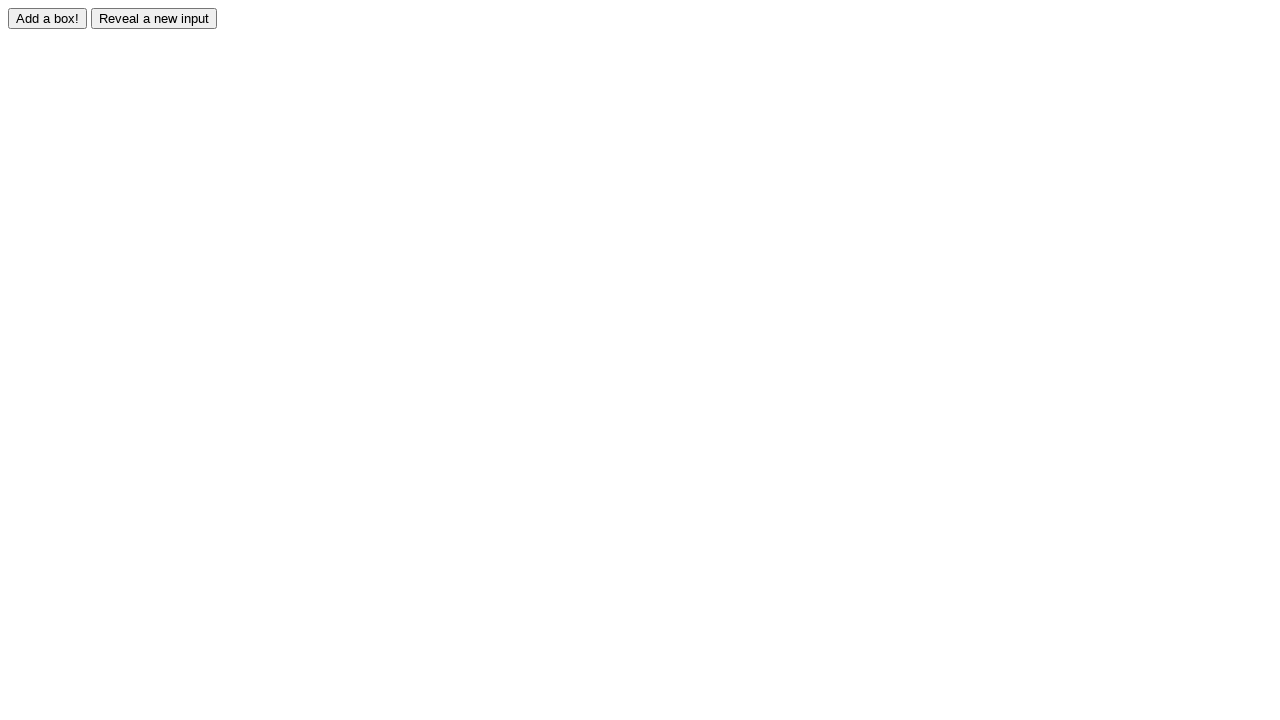

Clicked reveal button to show hidden input element at (154, 18) on input#reveal
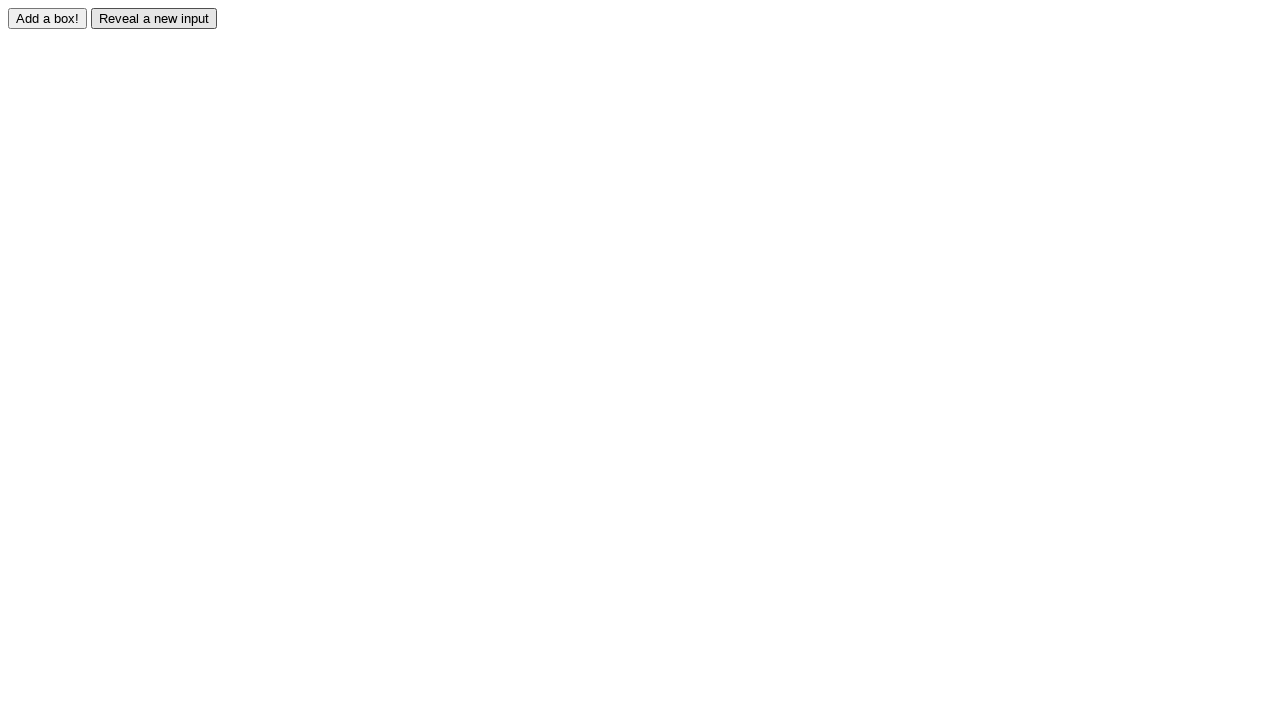

Waited for revealed input element to appear in DOM
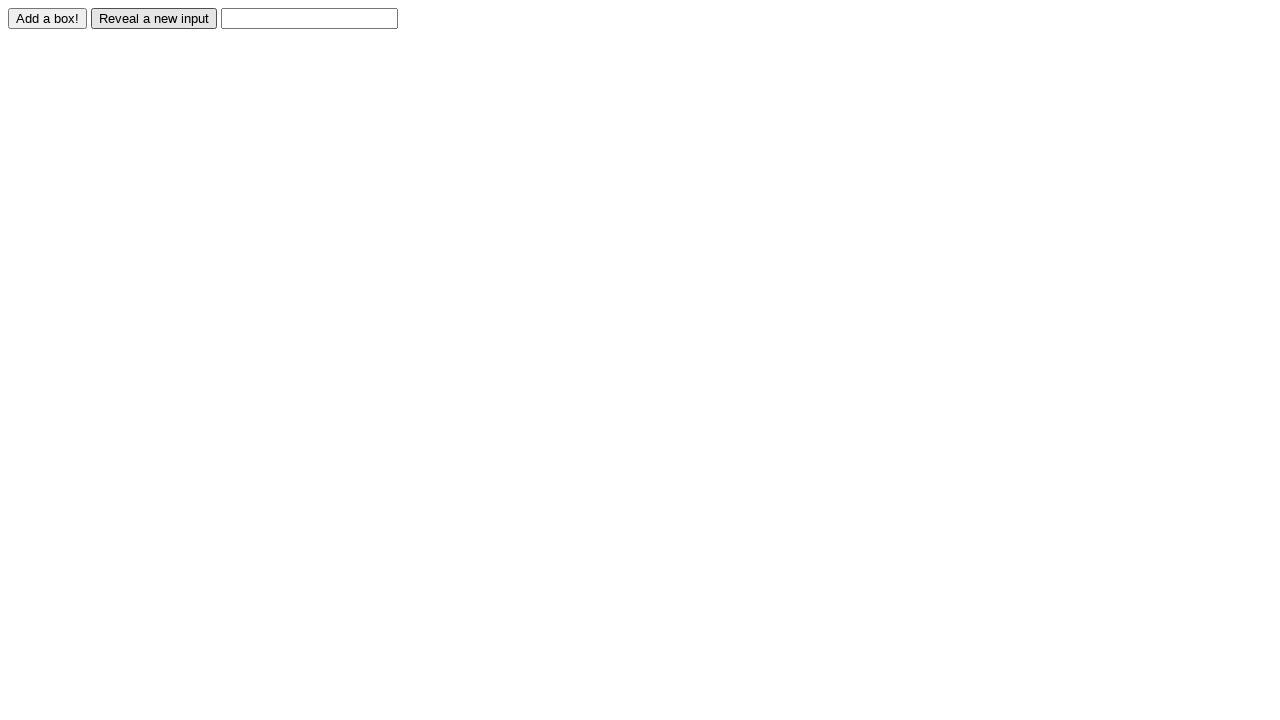

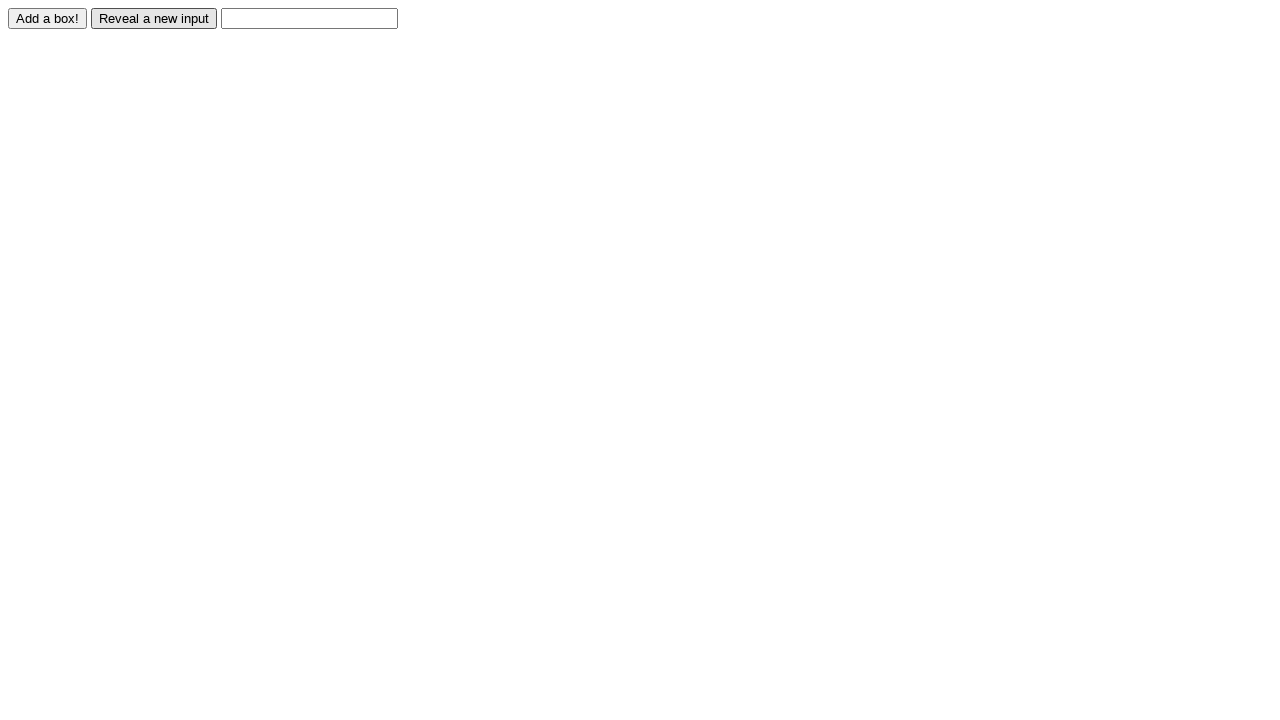